Tests keyboard modifier actions by clicking and holding an element while pressing shift, typing a character, releasing all actions, then typing another character to verify case difference

Starting URL: https://www.selenium.dev/selenium/web/mouse_interaction.html

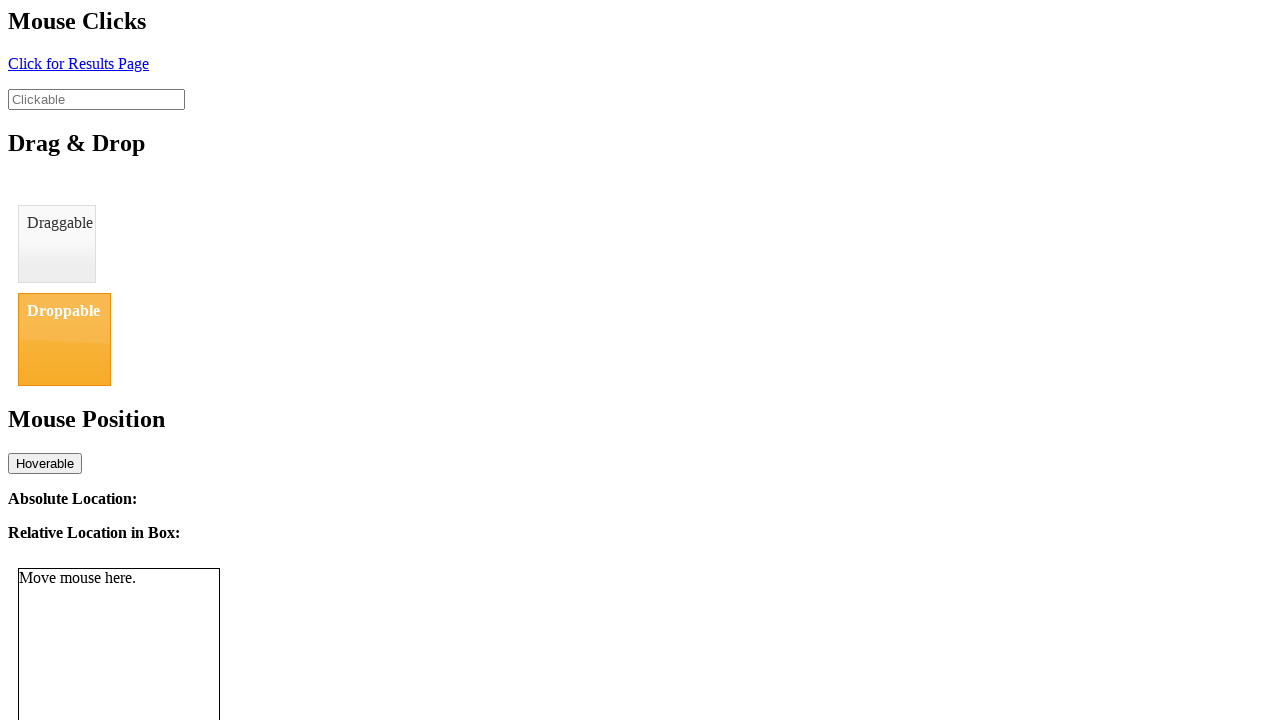

Located the clickable element with ID '#clickable'
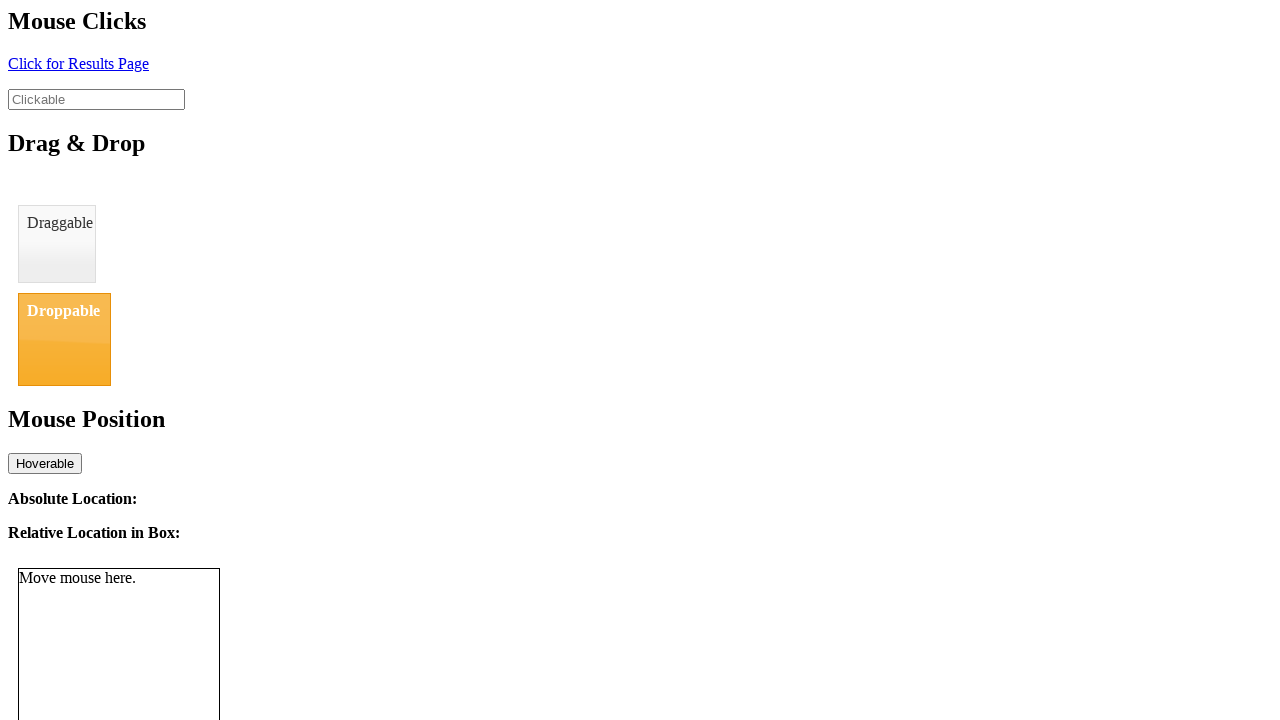

Clicked on the element to focus it at (96, 99) on #clickable
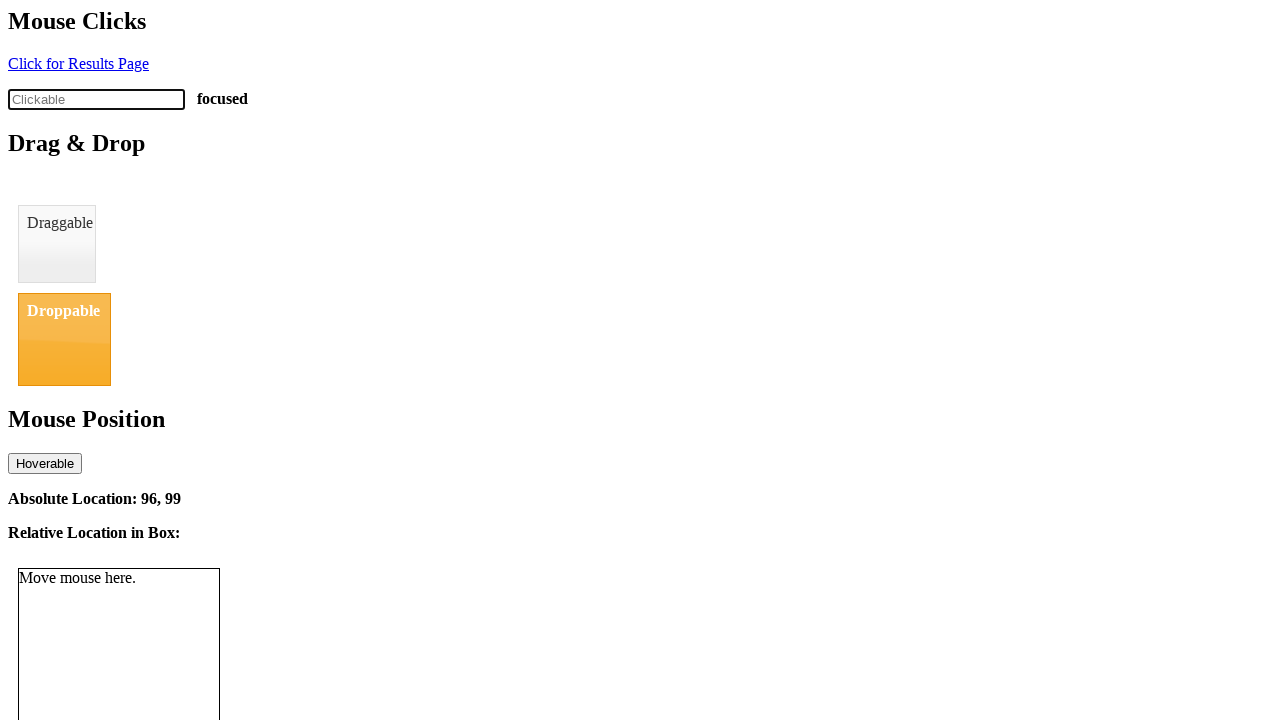

Pressed Shift key down
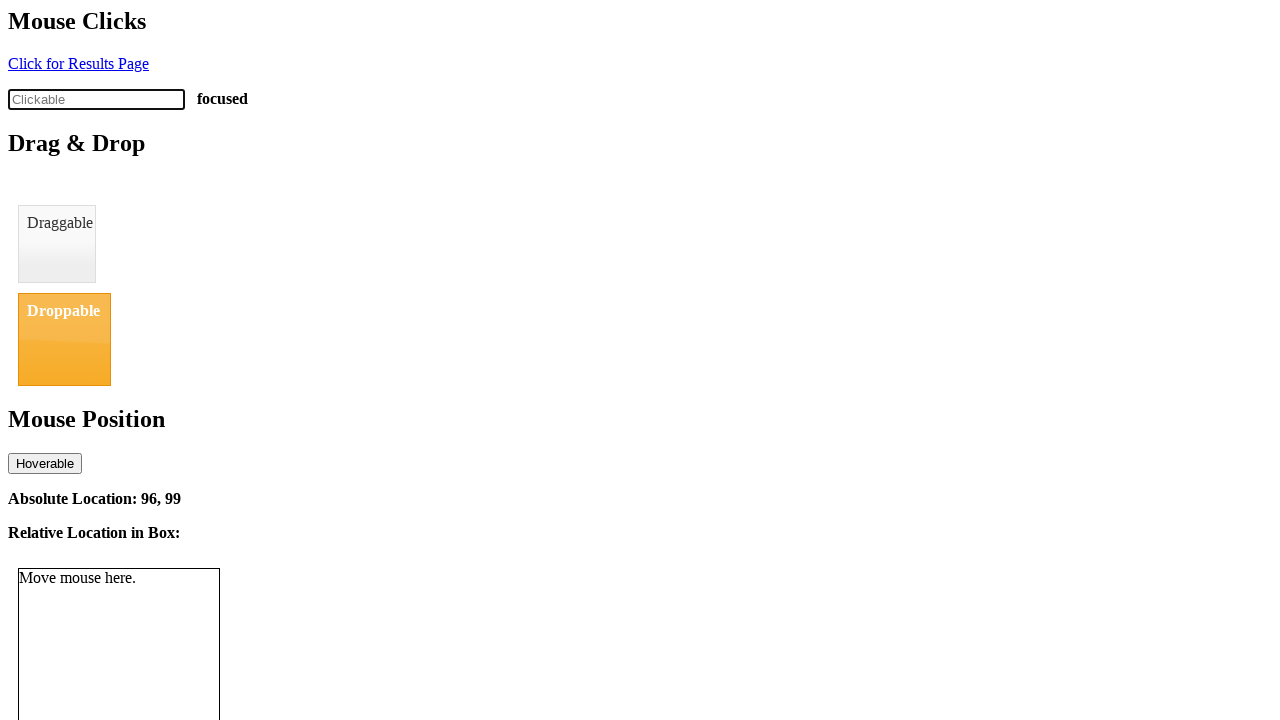

Pressed 'a' key while Shift is held (uppercase 'A')
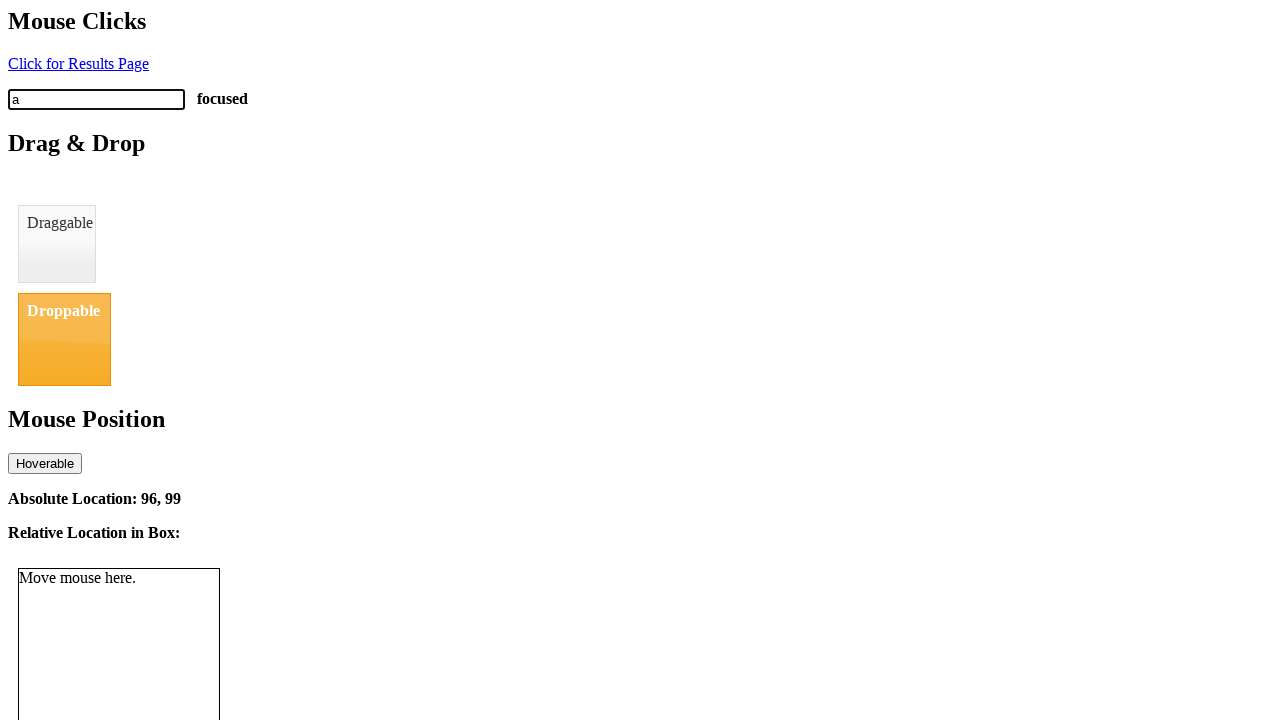

Released Shift key
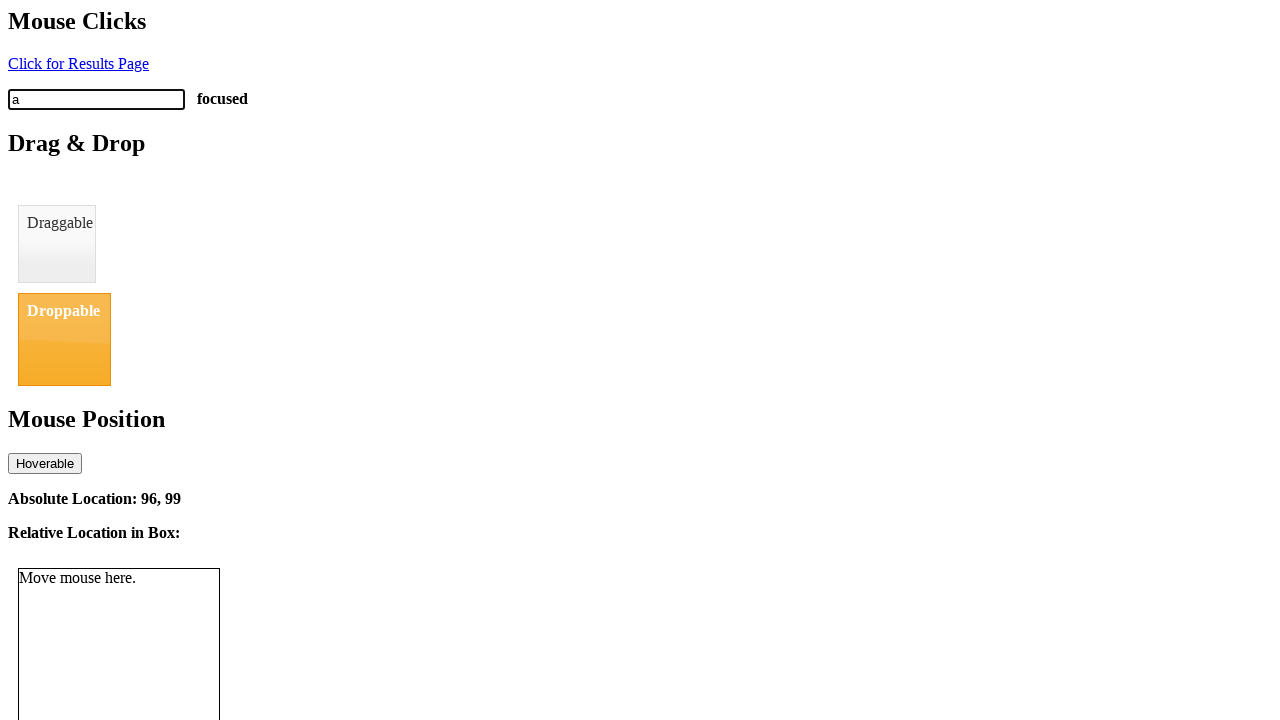

Pressed 'a' key without Shift (lowercase 'a')
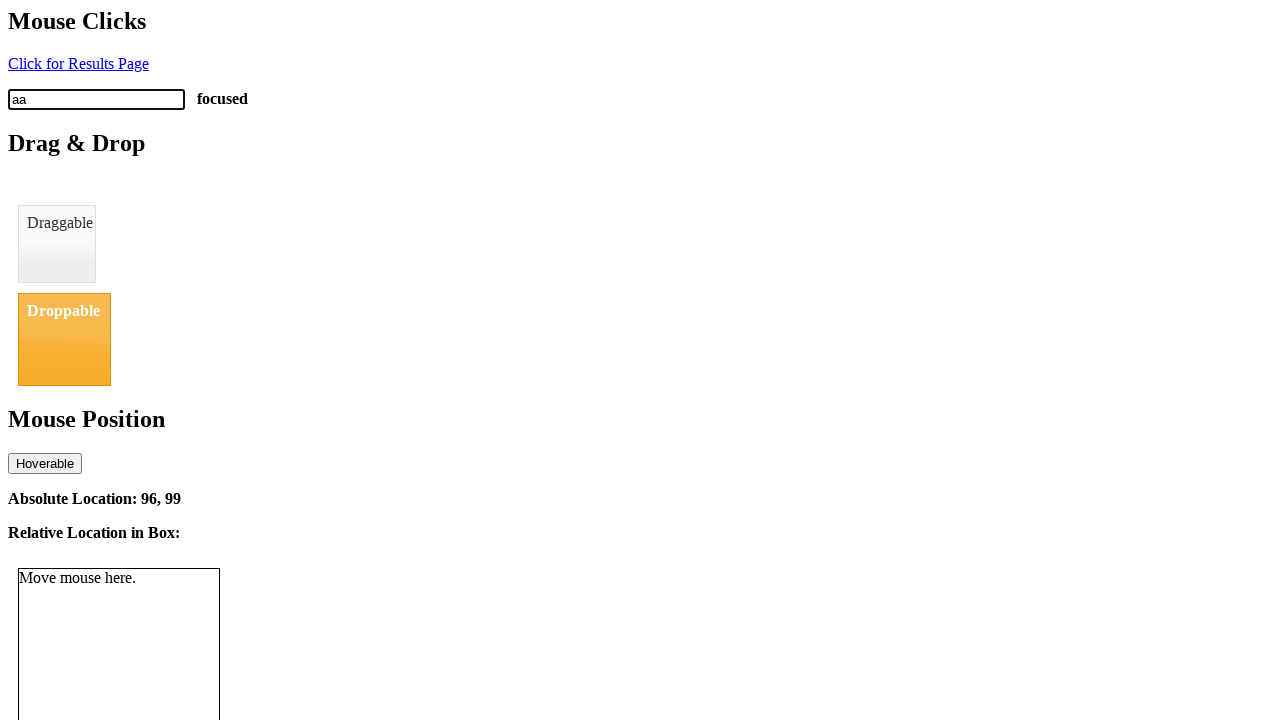

Retrieved input value: 'aa'
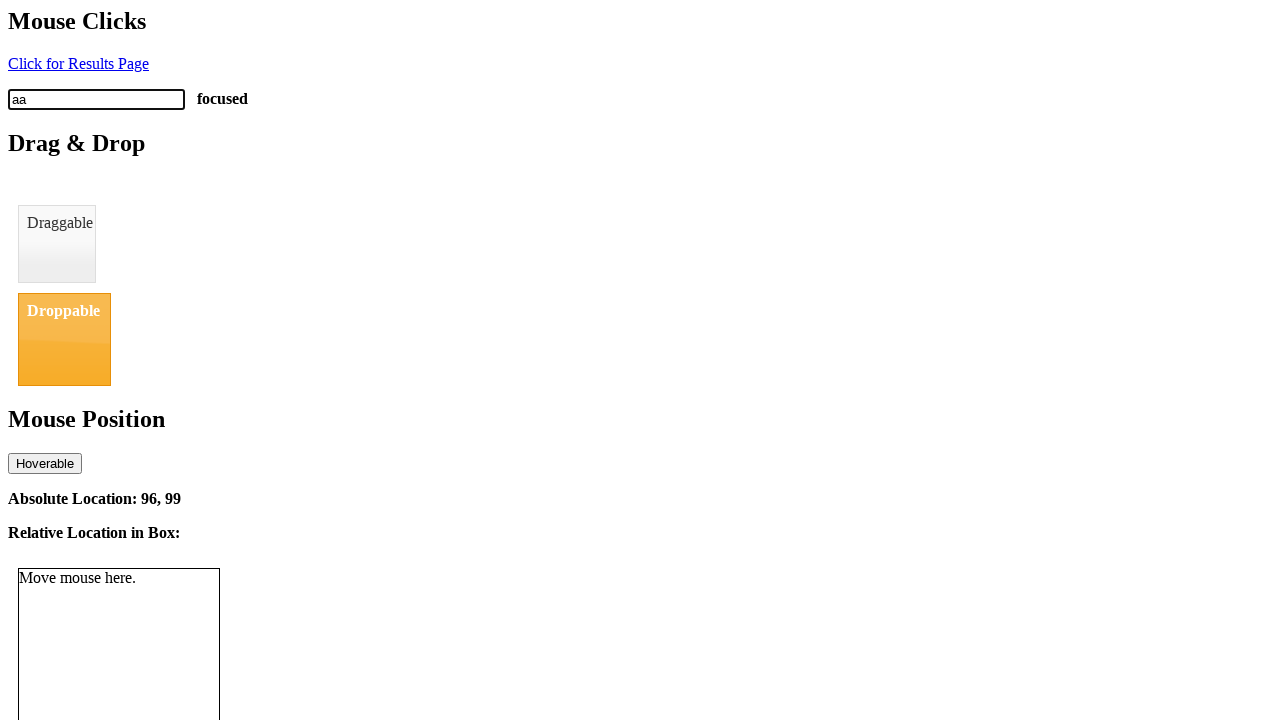

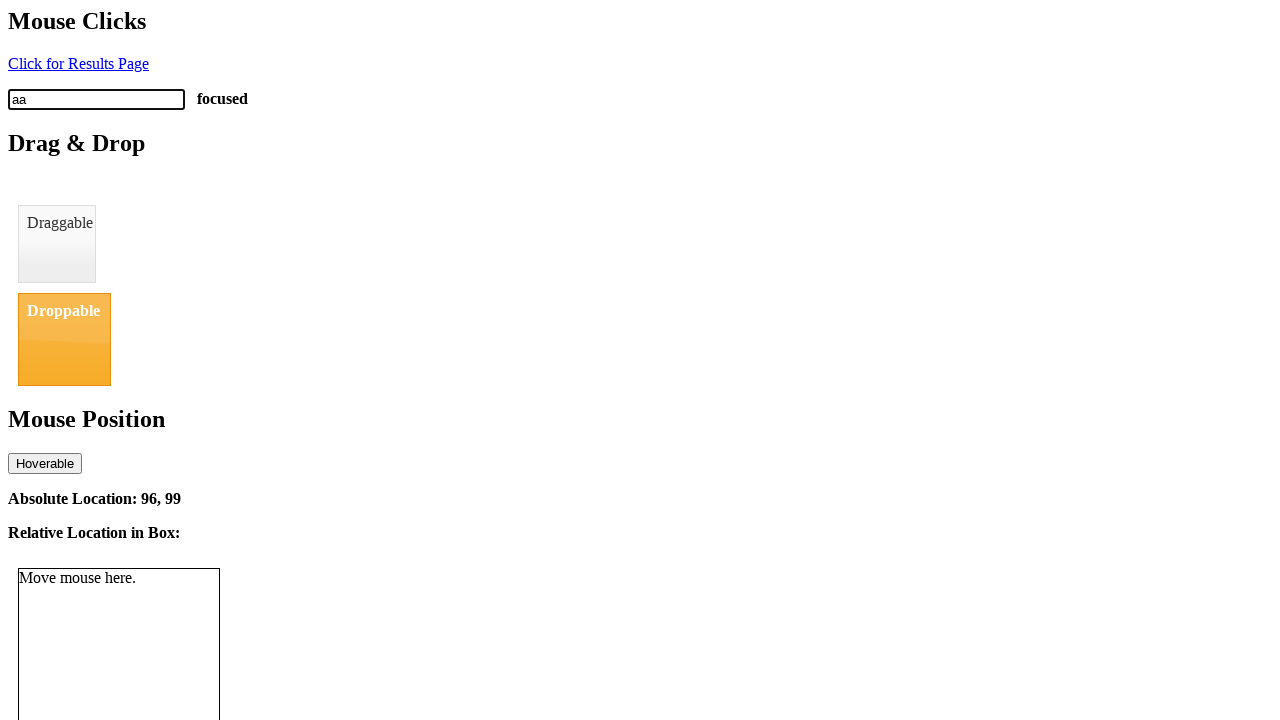